Tests CSS selector element location on a calorie calculator page by clearing and filling an age text field, and verifying table elements are present on the page.

Starting URL: https://www.calculator.net/calorie-calculator.html

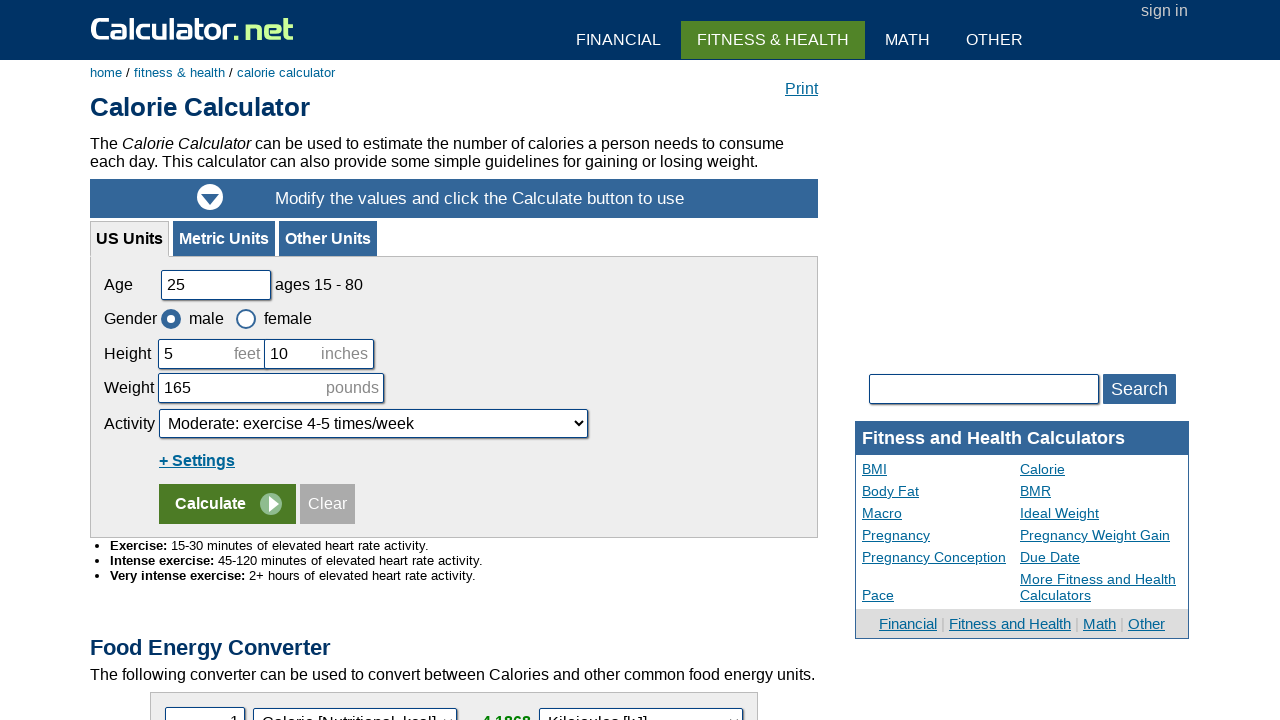

Navigated to calorie calculator page
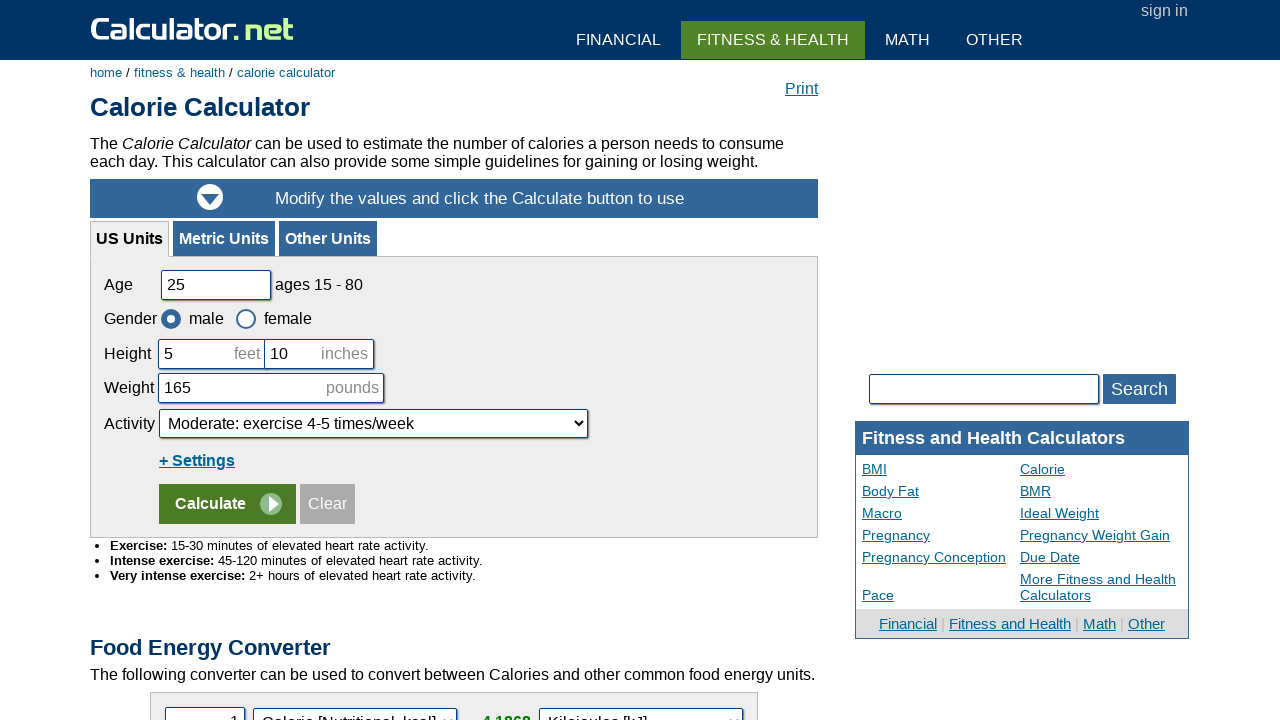

Cleared age textbox on #cage
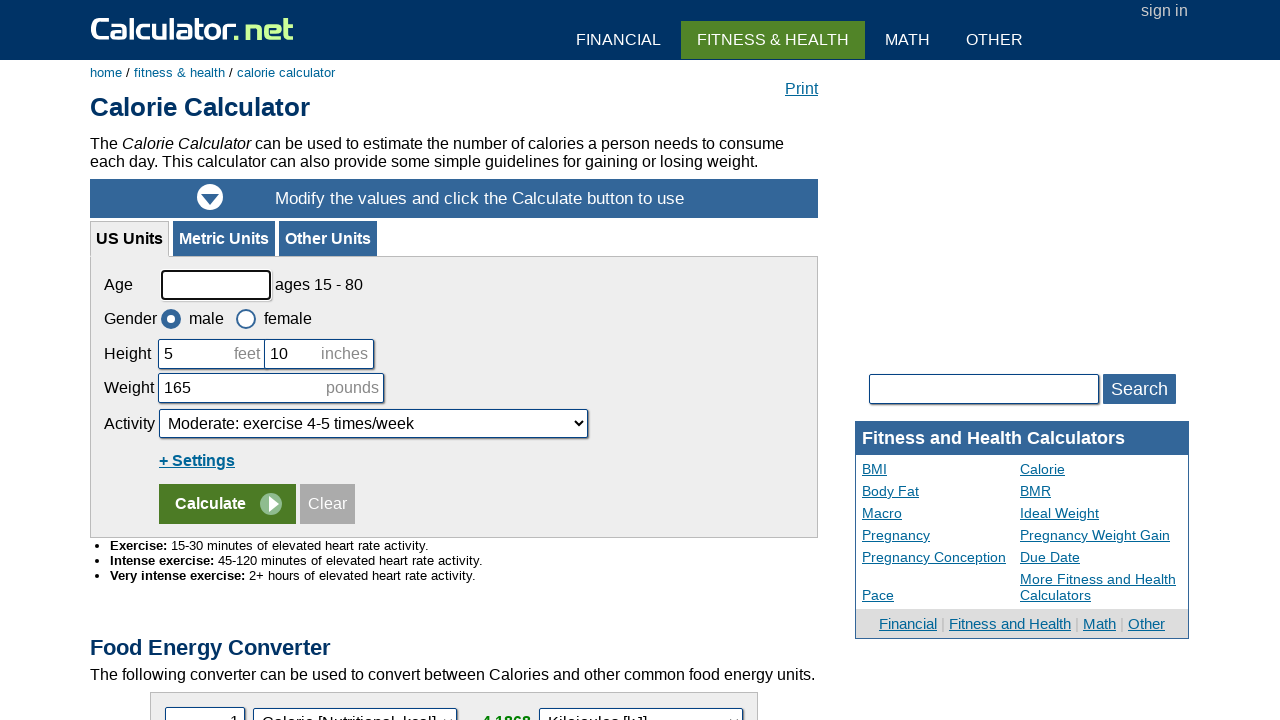

Filled age textbox with value '56' on #cage
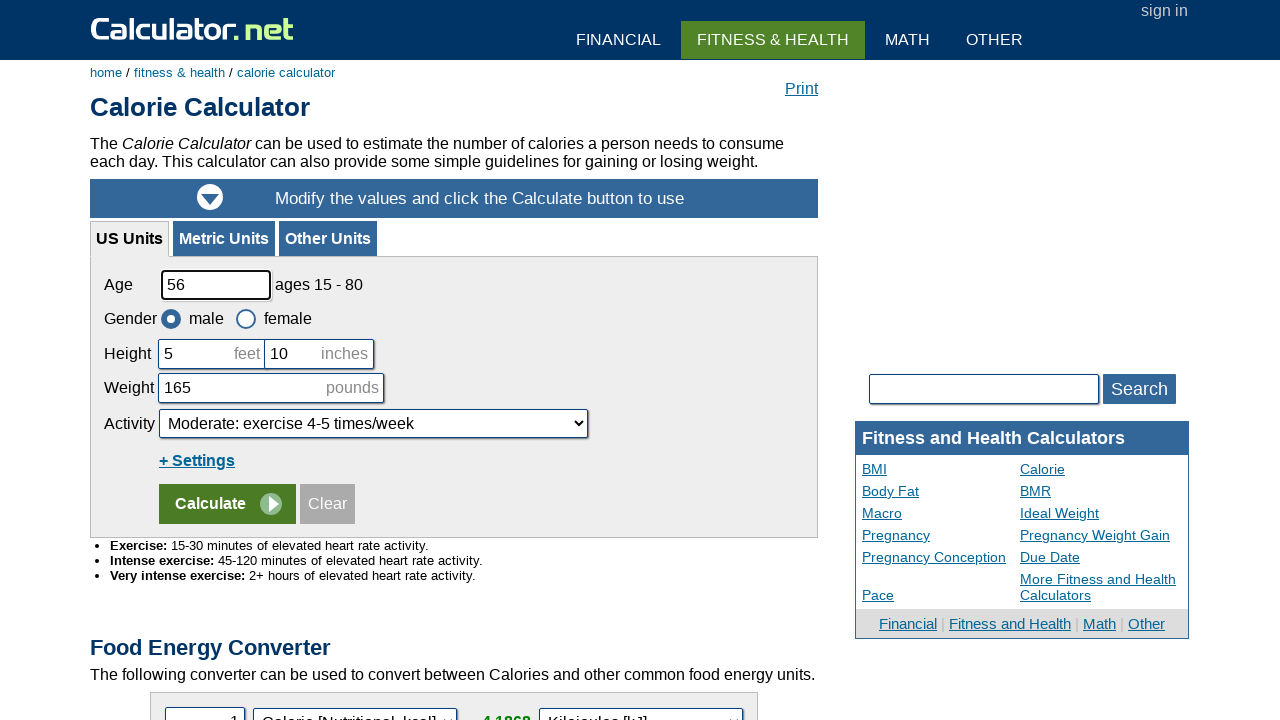

Age label element found and loaded
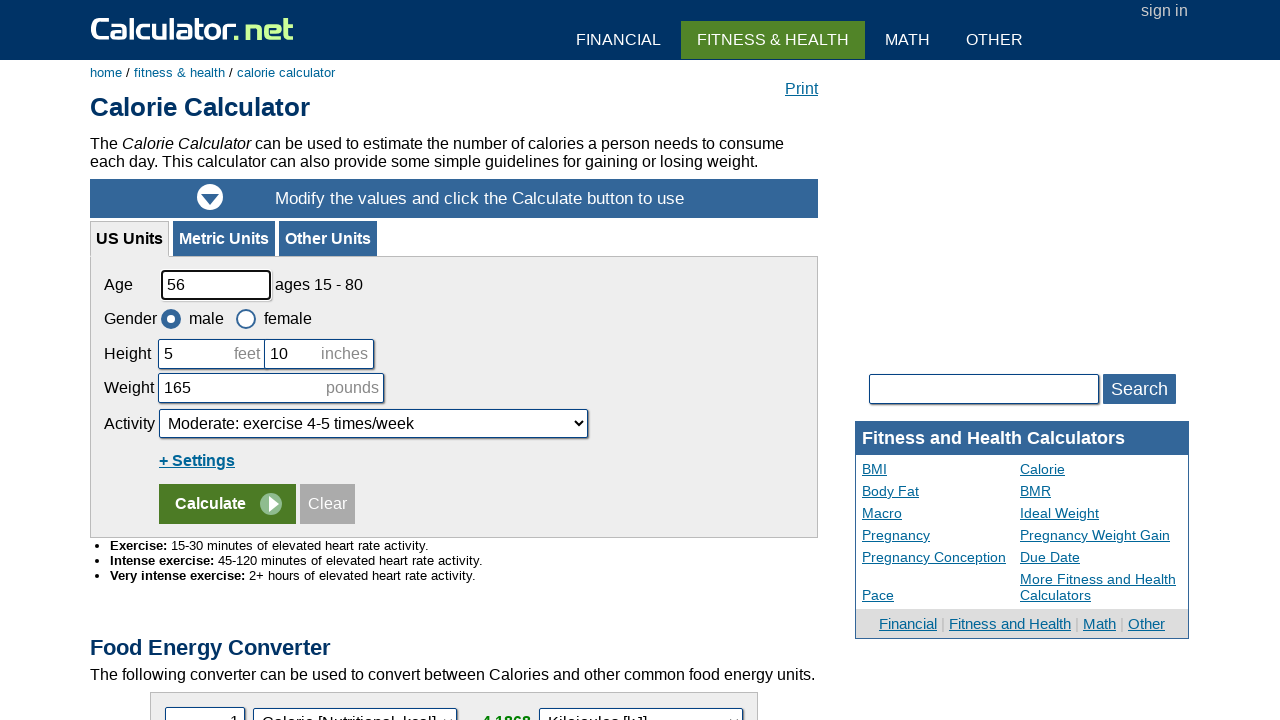

Info table elements with class 'cinfoT' found and loaded
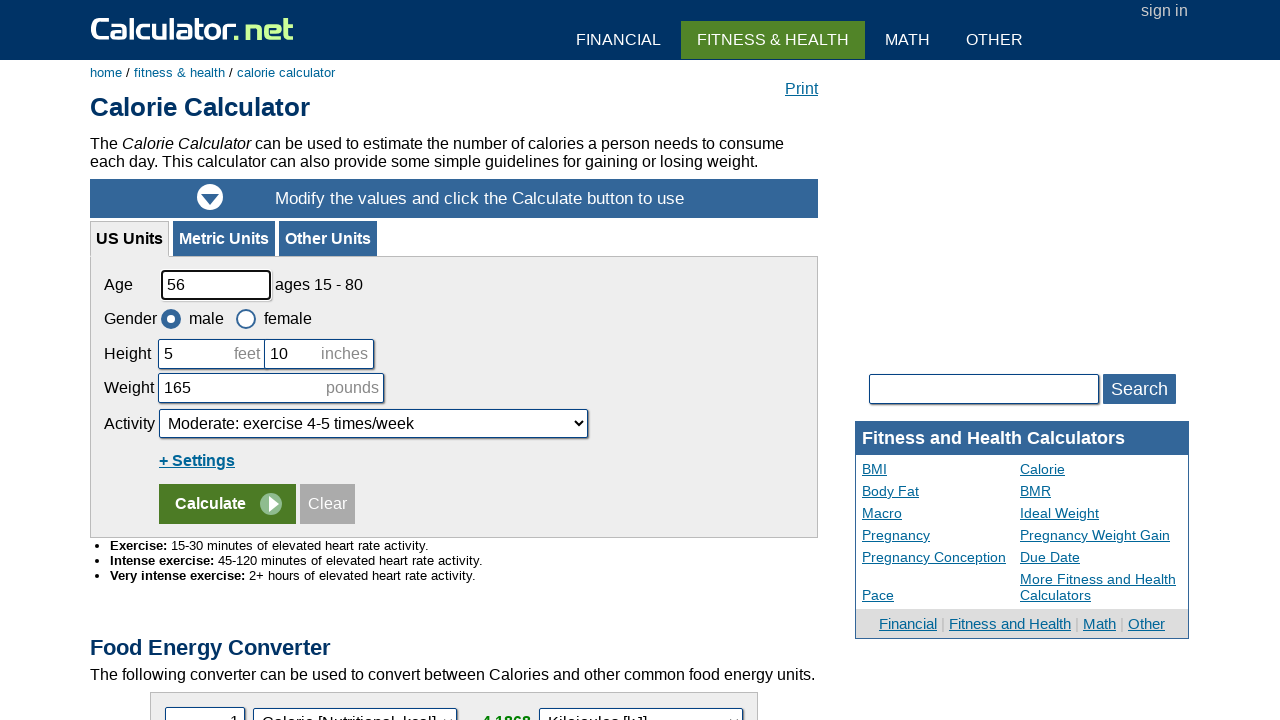

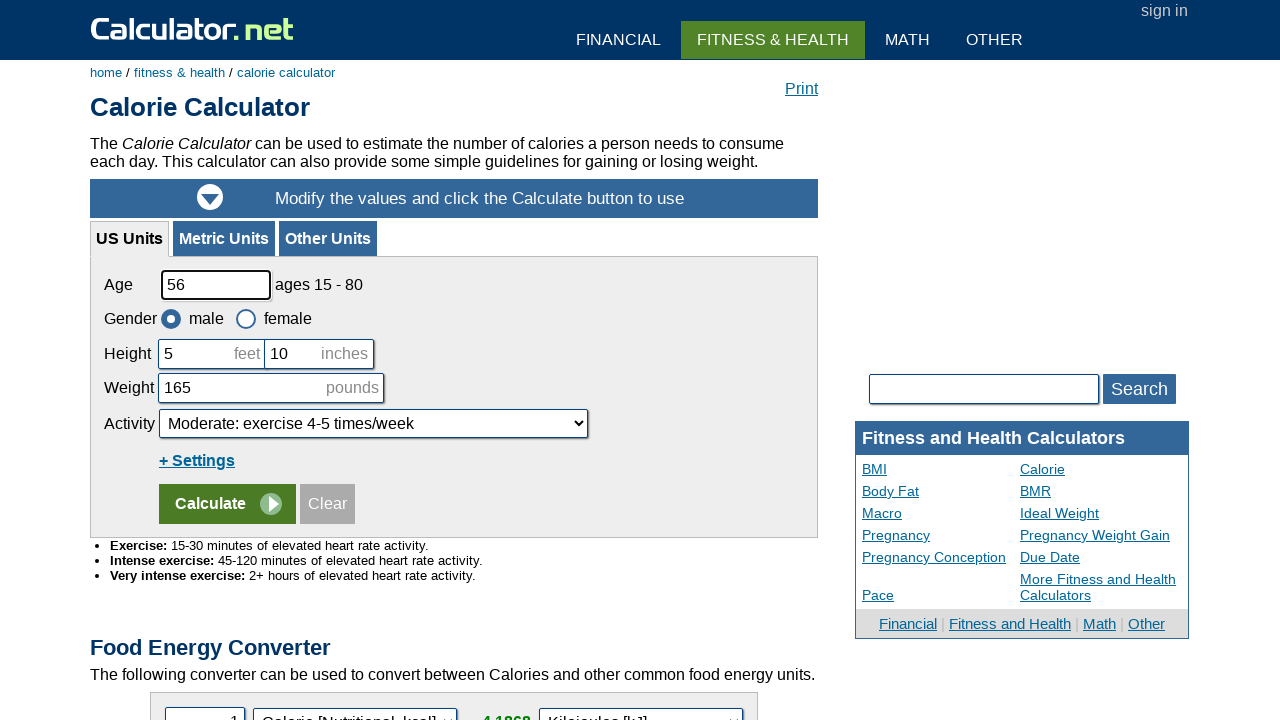